Tests that an item is removed when edited with an empty string

Starting URL: https://demo.playwright.dev/todomvc

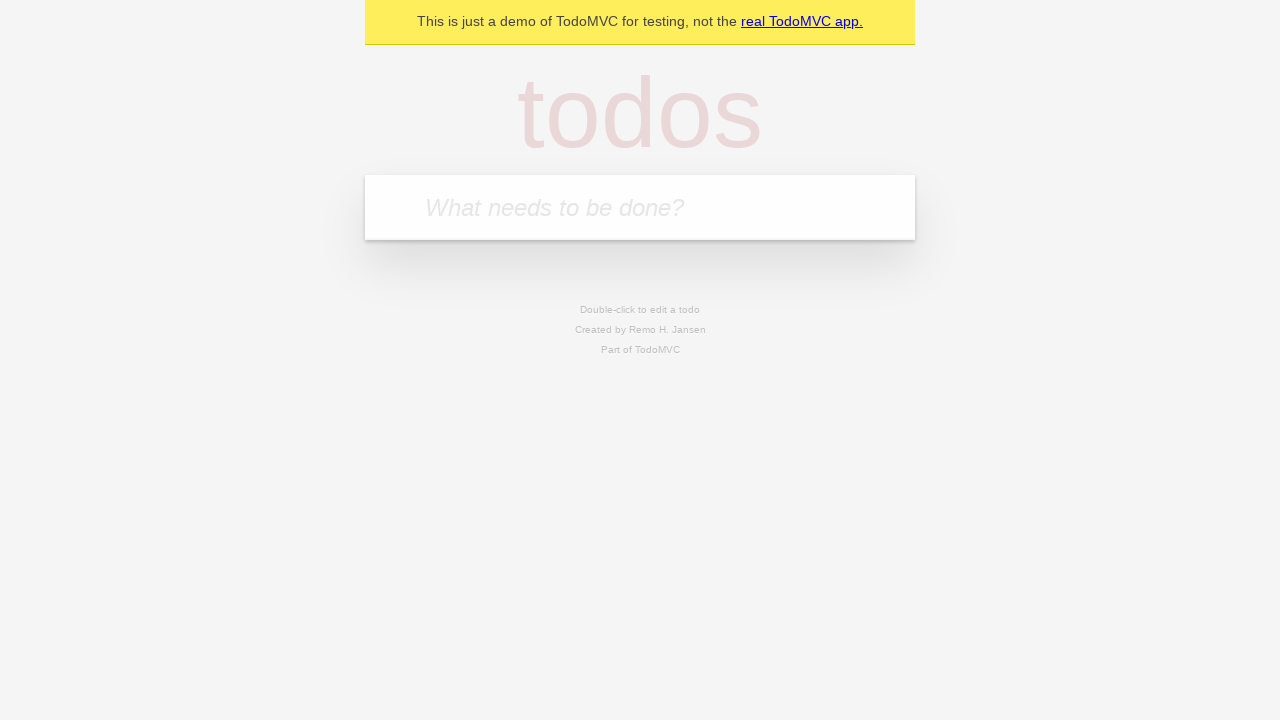

Filled todo input with 'buy some cheese2' on internal:attr=[placeholder="What needs to be done?"i]
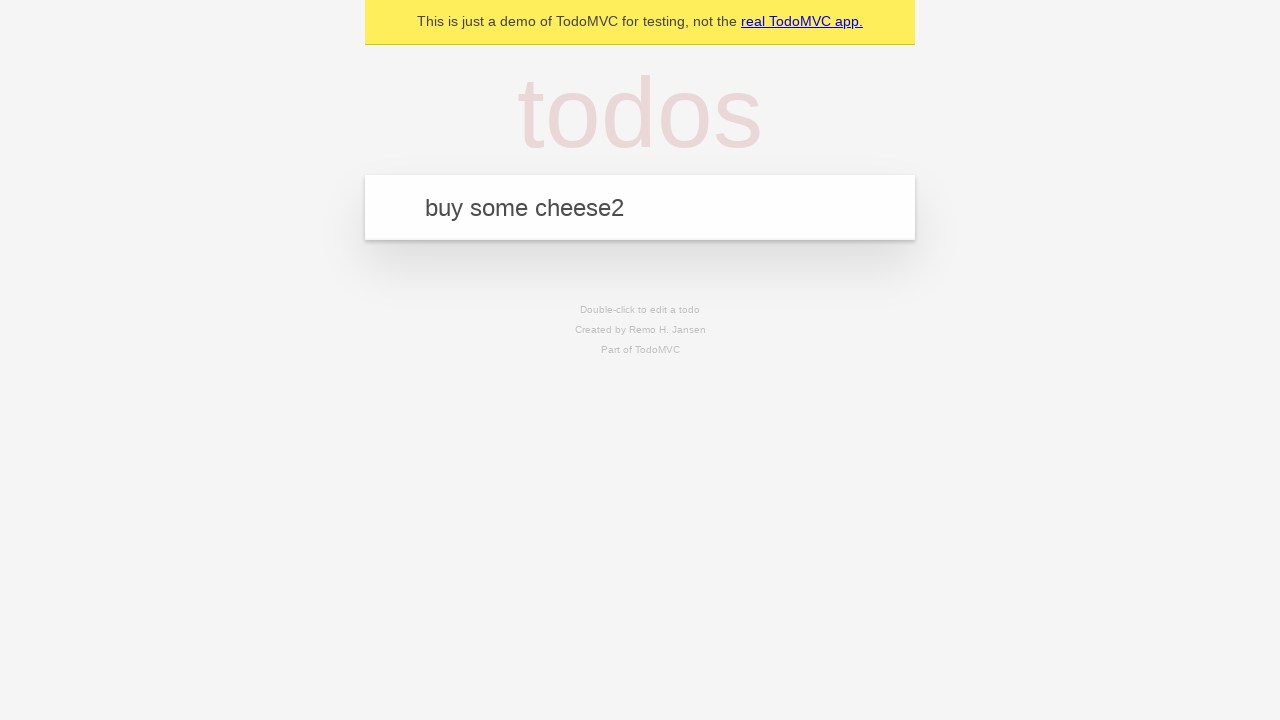

Pressed Enter to create first todo on internal:attr=[placeholder="What needs to be done?"i]
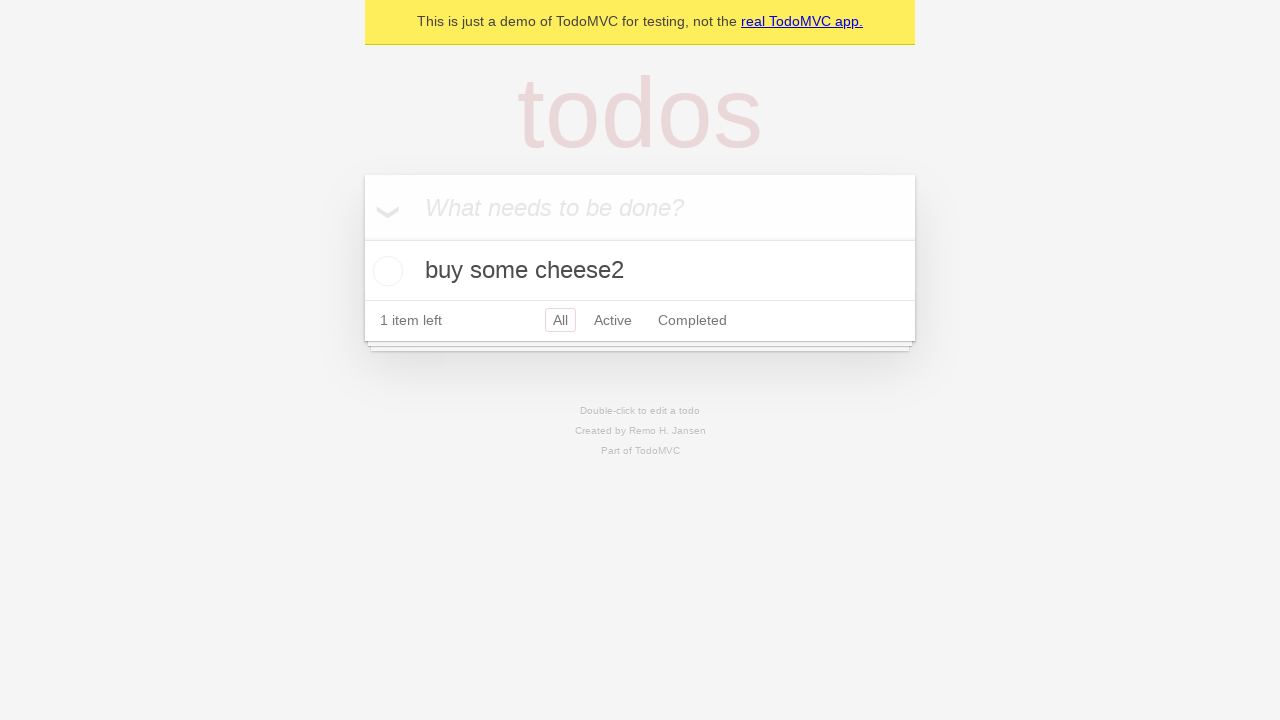

Filled todo input with 'feed the cat' on internal:attr=[placeholder="What needs to be done?"i]
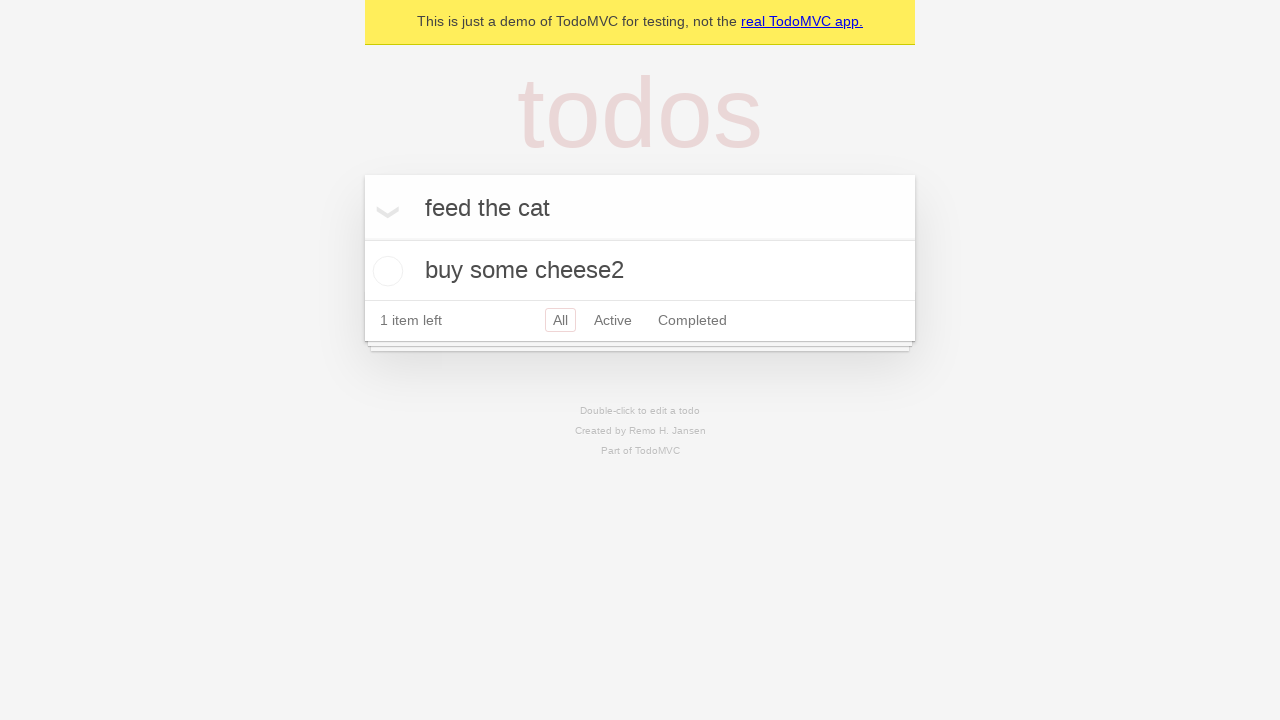

Pressed Enter to create second todo on internal:attr=[placeholder="What needs to be done?"i]
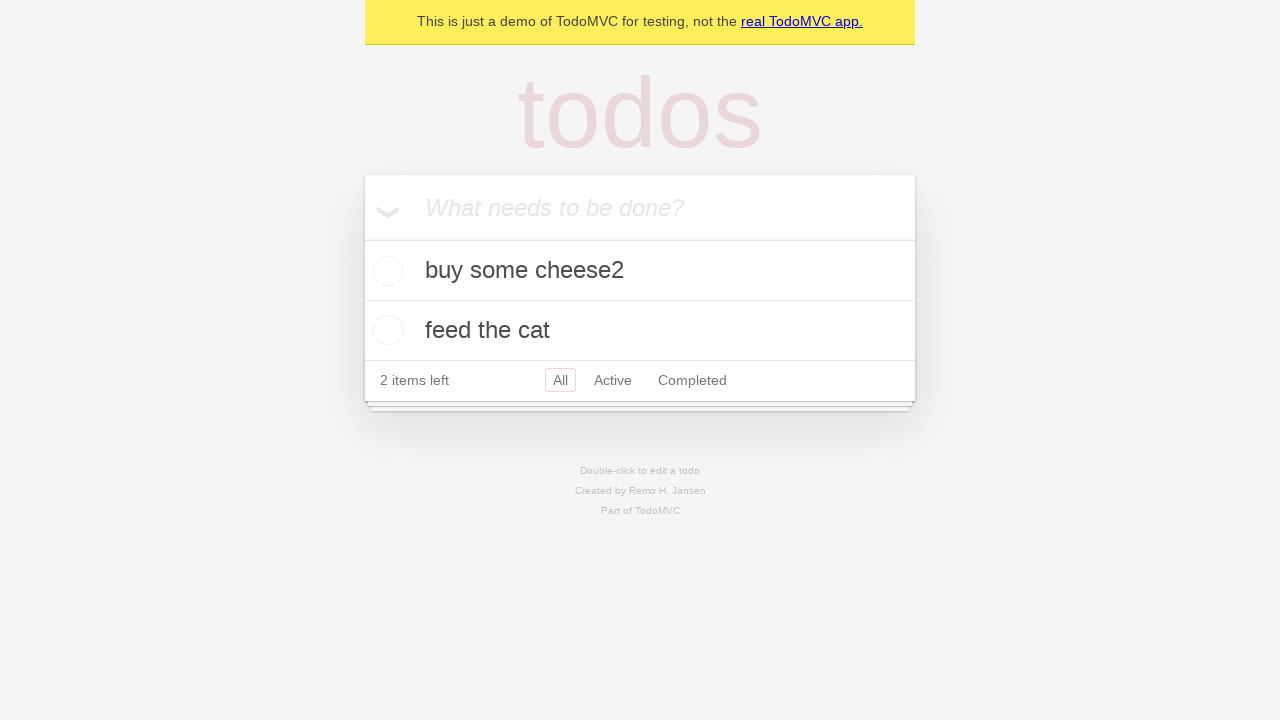

Filled todo input with 'book a doctors appointment' on internal:attr=[placeholder="What needs to be done?"i]
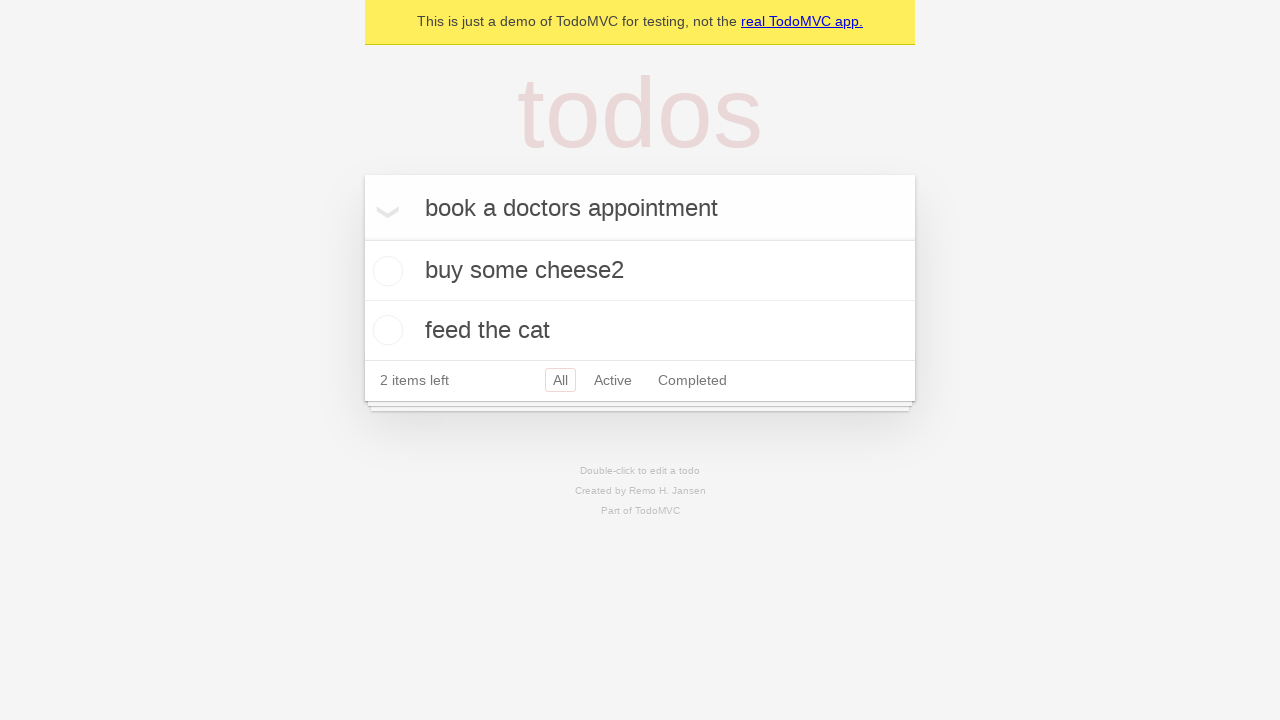

Pressed Enter to create third todo on internal:attr=[placeholder="What needs to be done?"i]
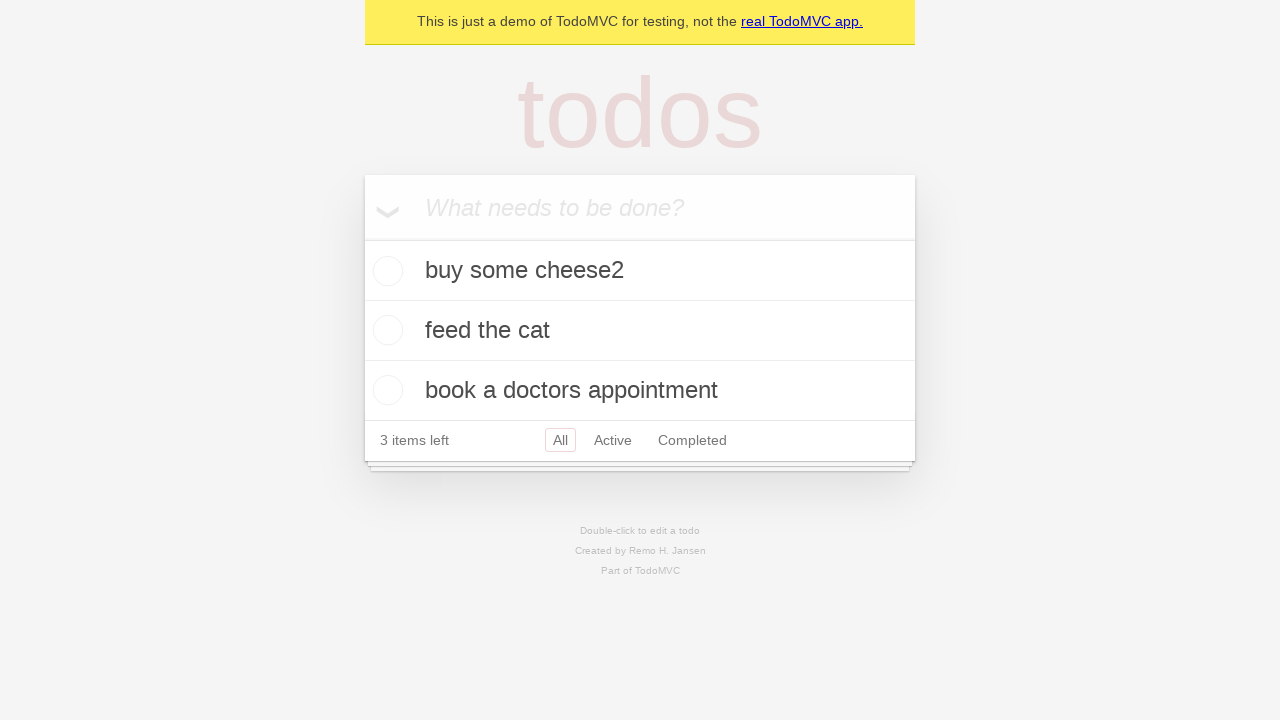

Double-clicked second todo item to enter edit mode at (640, 331) on internal:testid=[data-testid="todo-item"s] >> nth=1
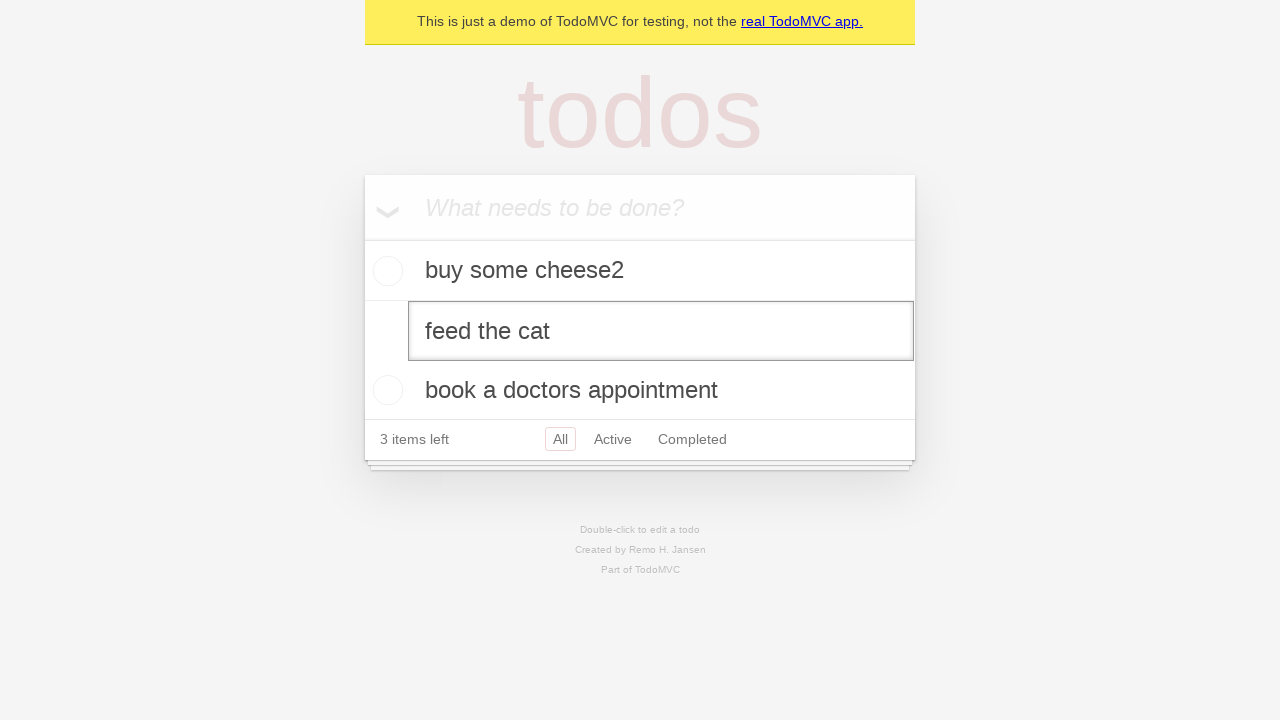

Cleared text in todo edit field with empty string on internal:testid=[data-testid="todo-item"s] >> nth=1 >> internal:role=textbox[nam
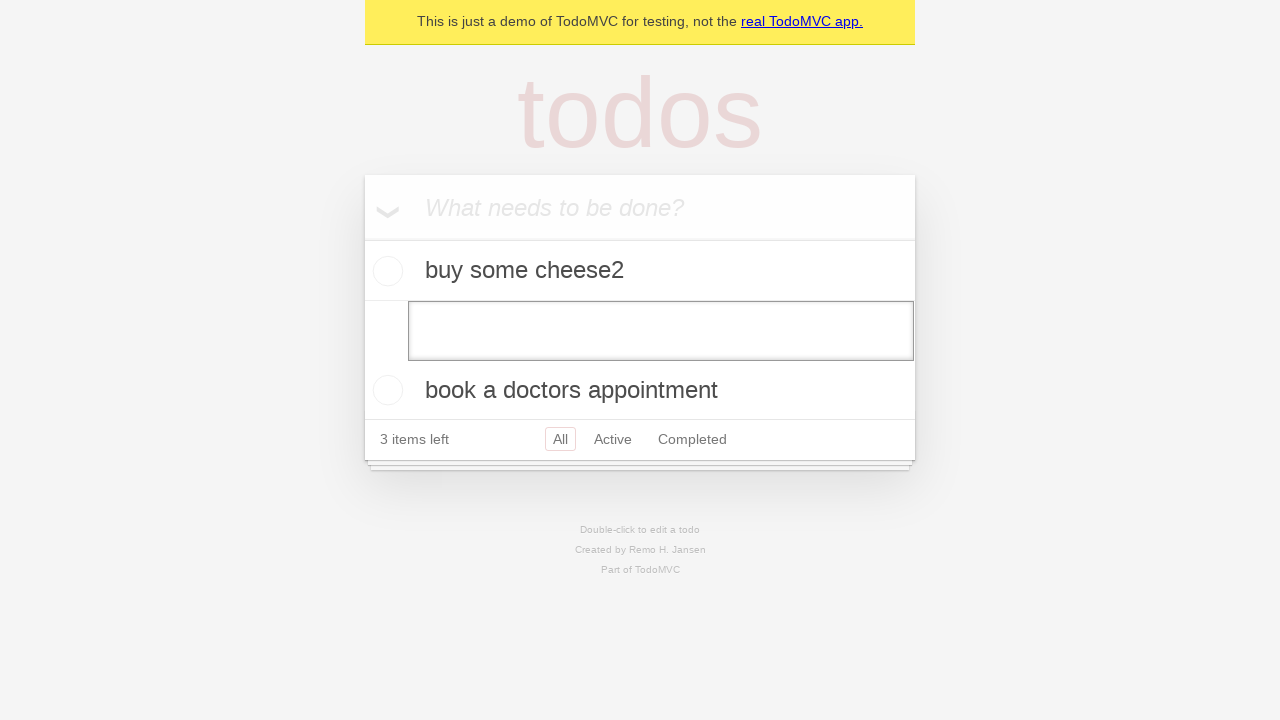

Pressed Enter to confirm deletion of todo item on internal:testid=[data-testid="todo-item"s] >> nth=1 >> internal:role=textbox[nam
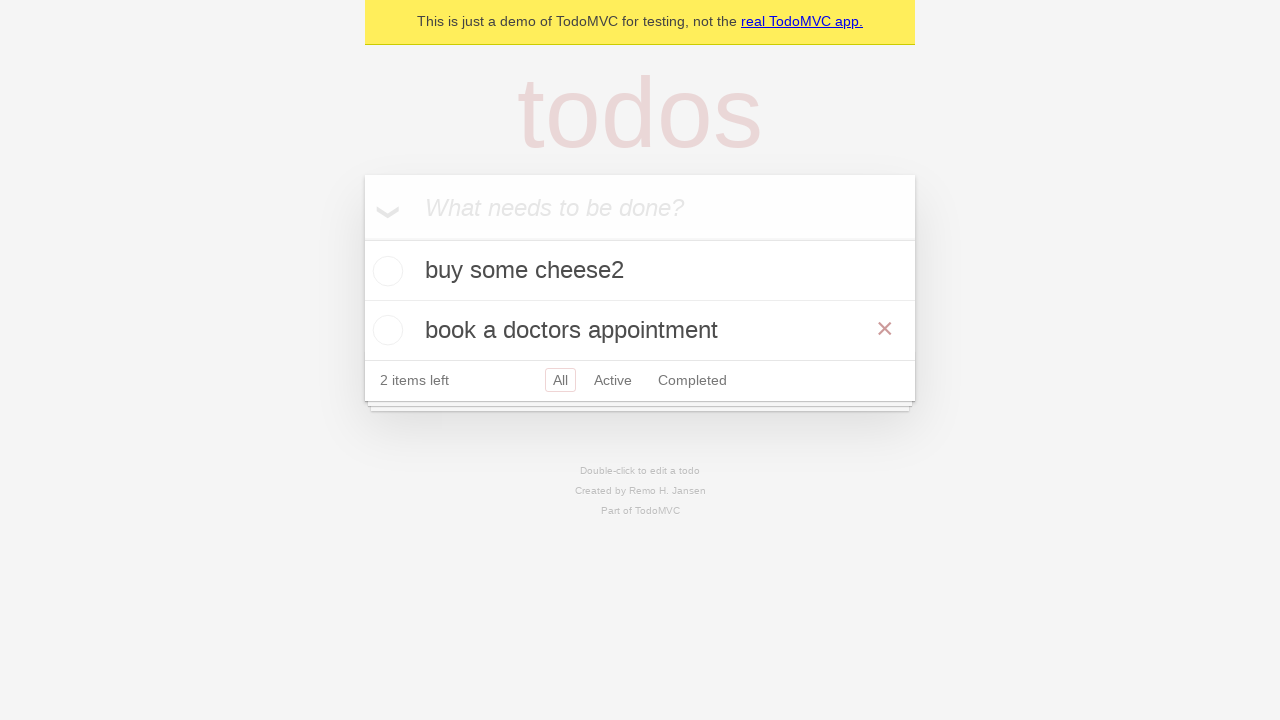

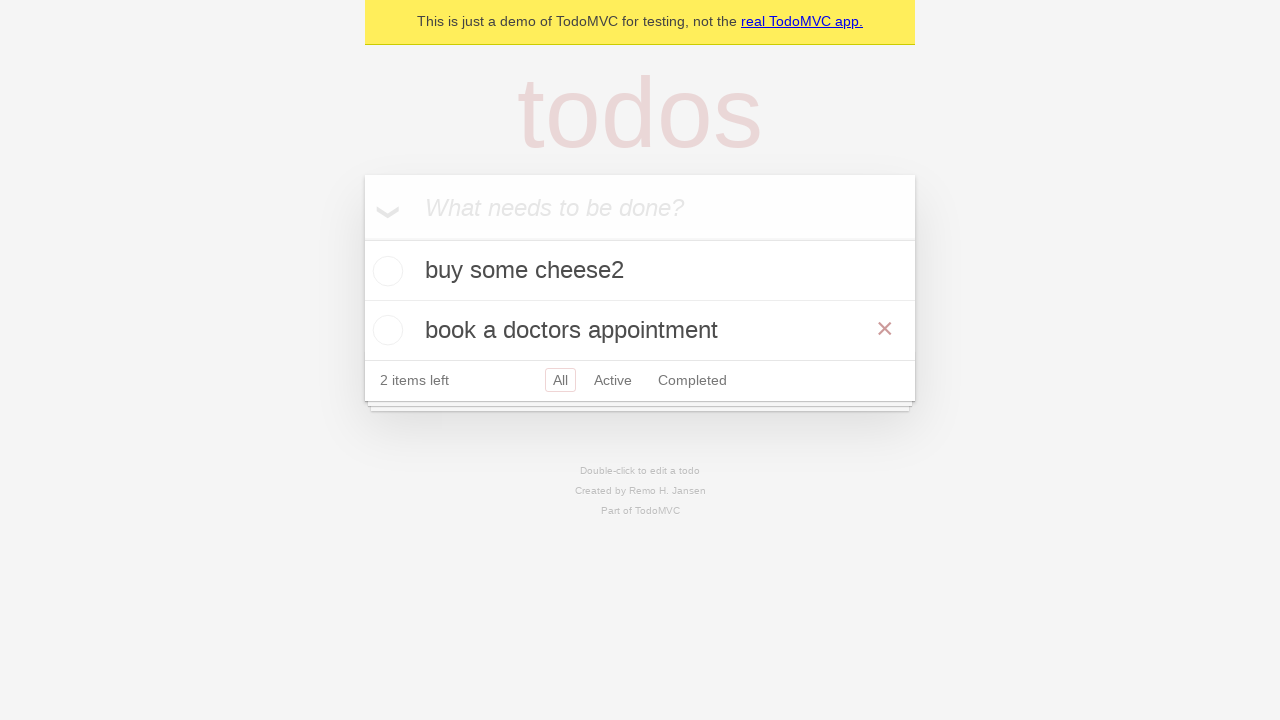